Navigates to the DemoQA alerts demonstration page. The test appears to be a skeleton for testing JavaScript alerts, but the actual alert interaction code is commented out.

Starting URL: https://demoqa.com/alerts

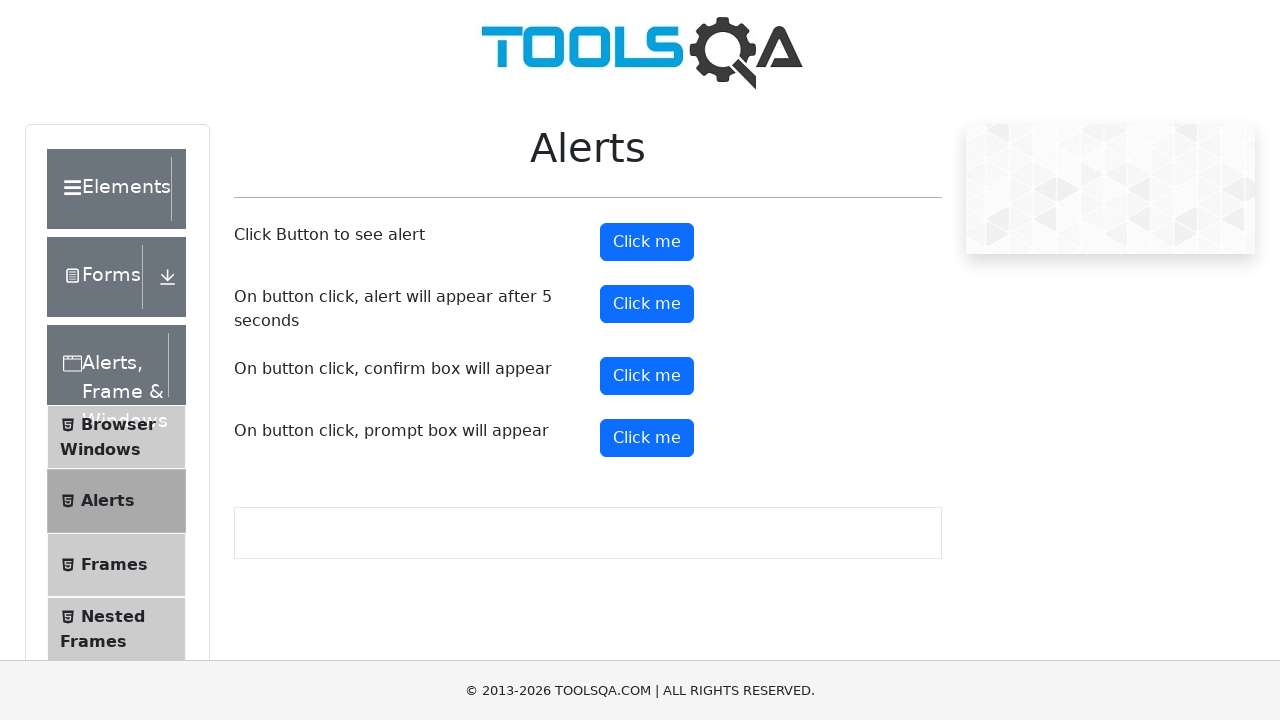

Navigated to DemoQA alerts demonstration page
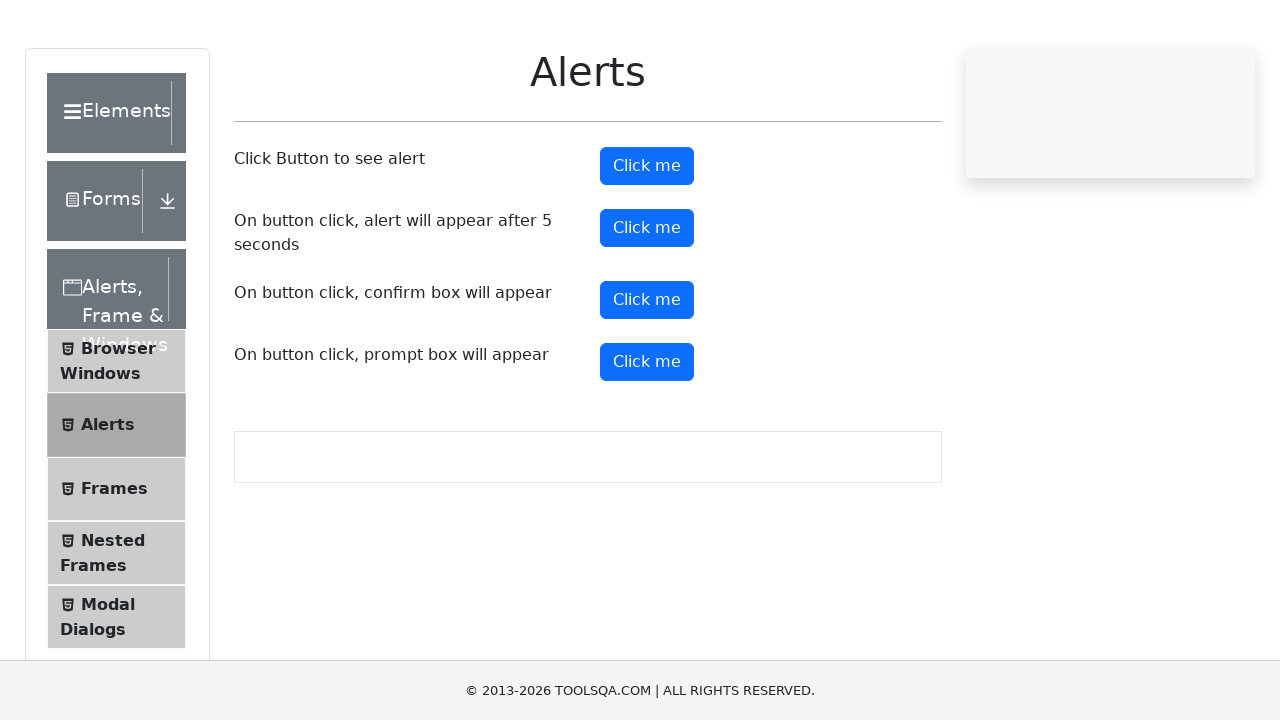

Alert button element loaded and is present on the page
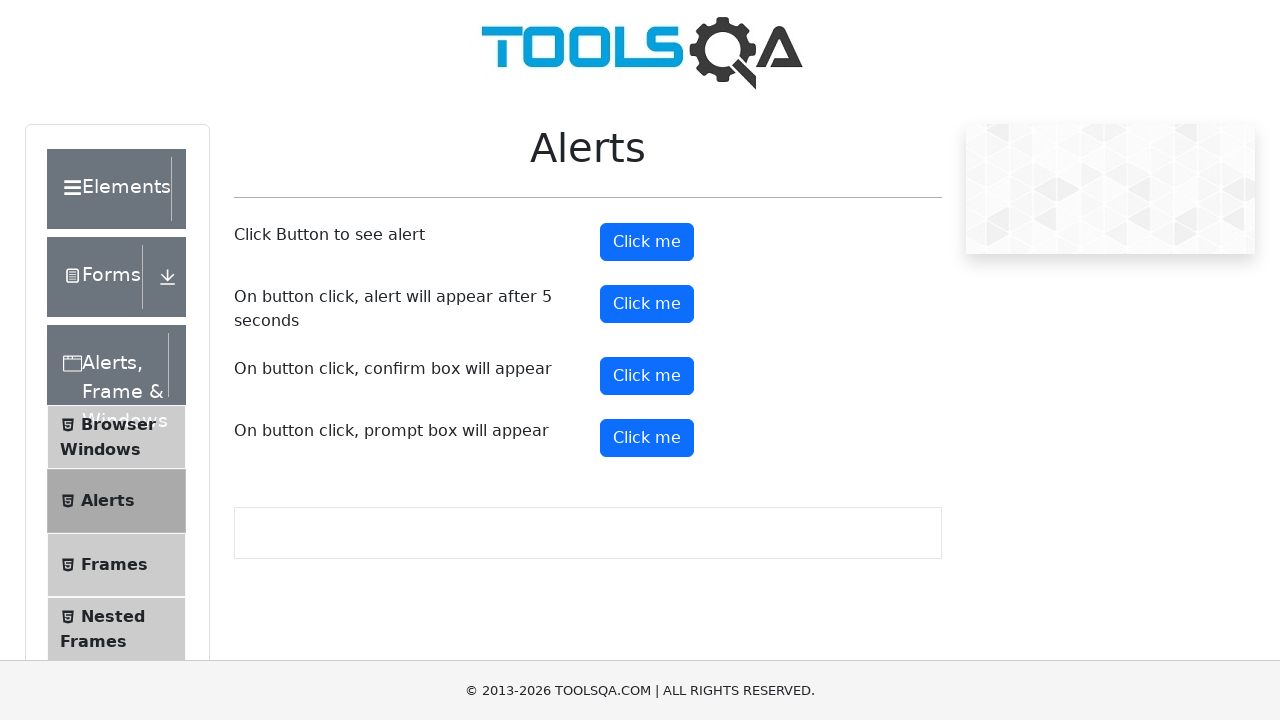

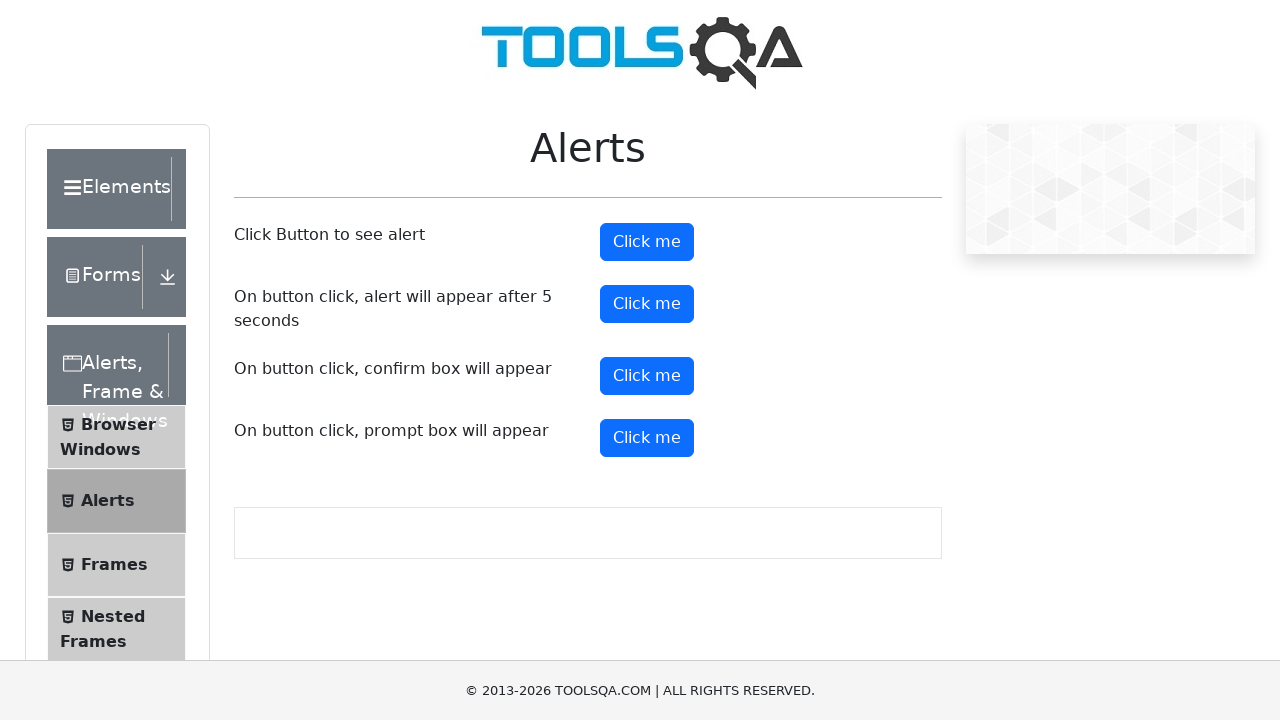